Tests a text box form on DemoQA by filling in user name, email, current address, and permanent address fields, then submitting the form.

Starting URL: https://demoqa.com/text-box

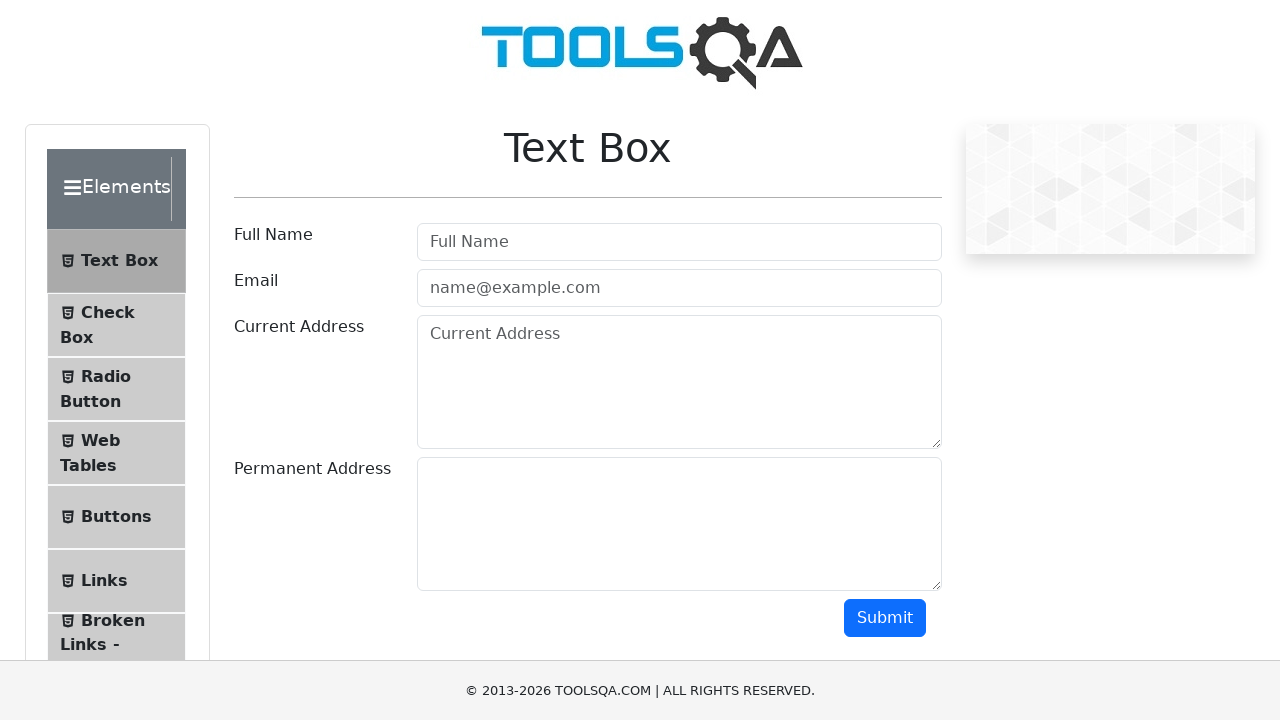

Clicked on userName field at (679, 242) on #userName
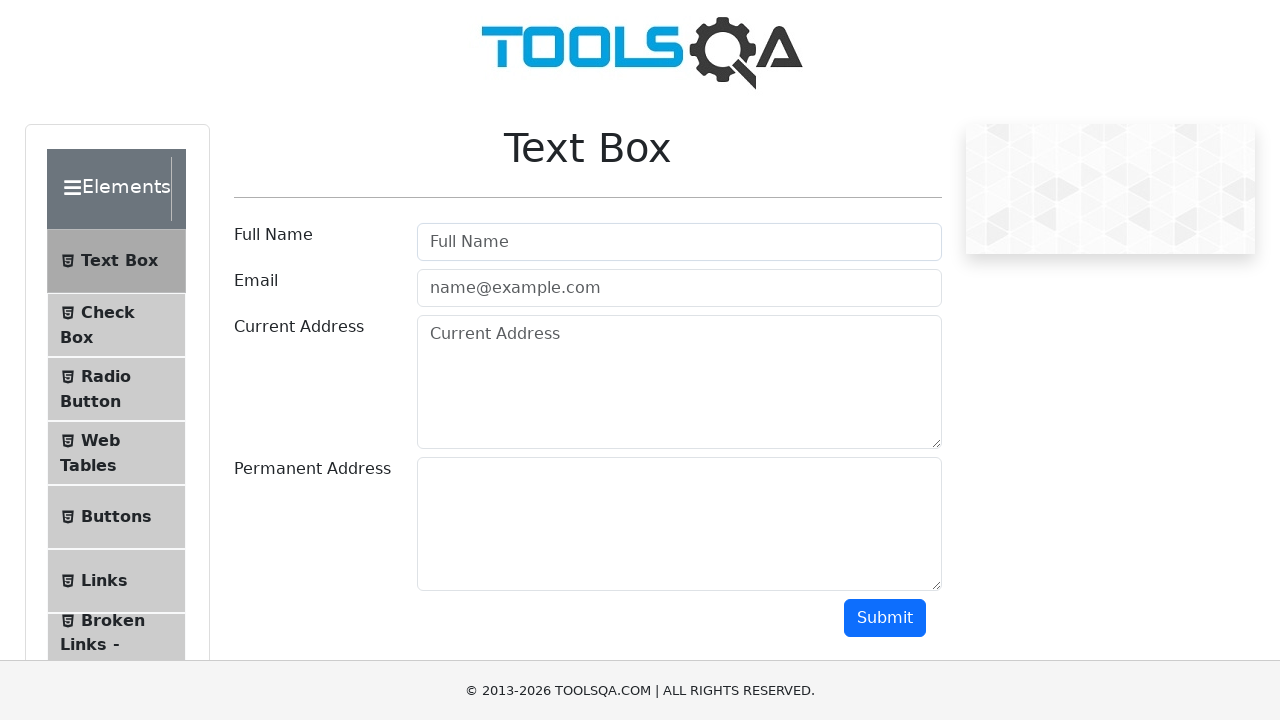

Filled userName field with 'Nome de Teste' on #userName
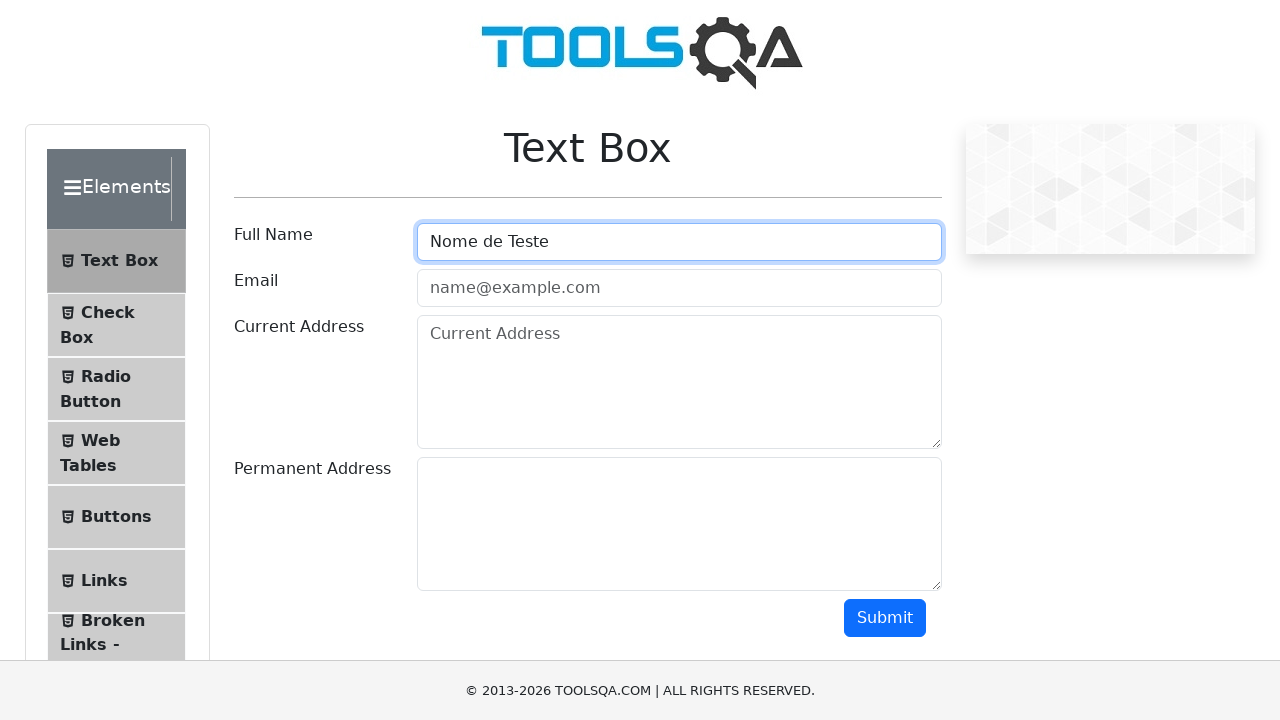

Clicked on userEmail field at (679, 288) on #userEmail
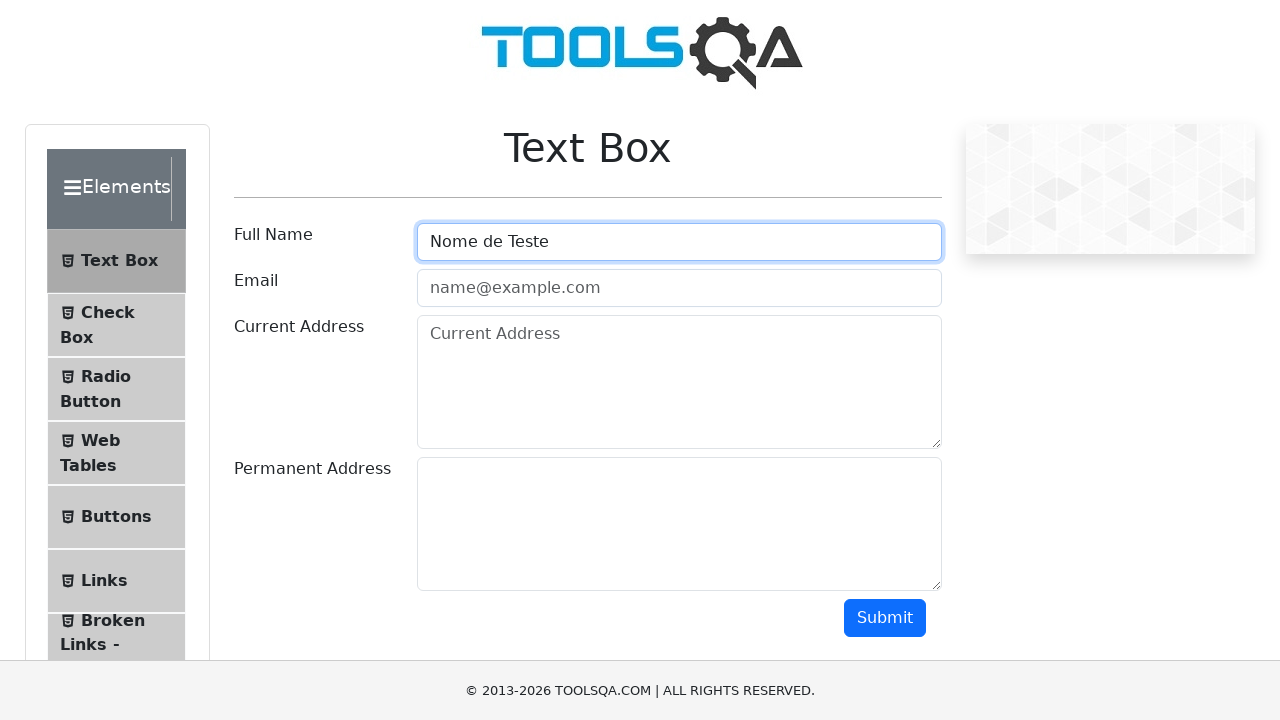

Filled userEmail field with 'emaildeteste@hotmail.com' on #userEmail
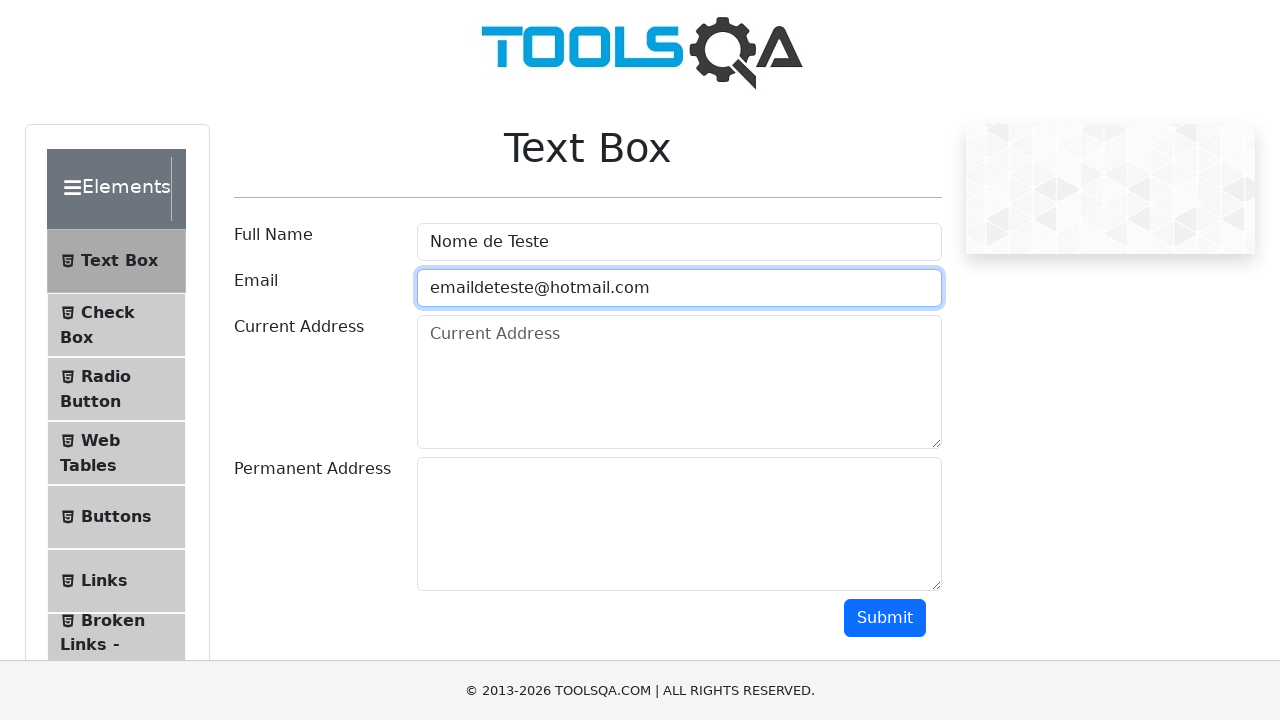

Clicked on currentAddress field at (679, 382) on #currentAddress
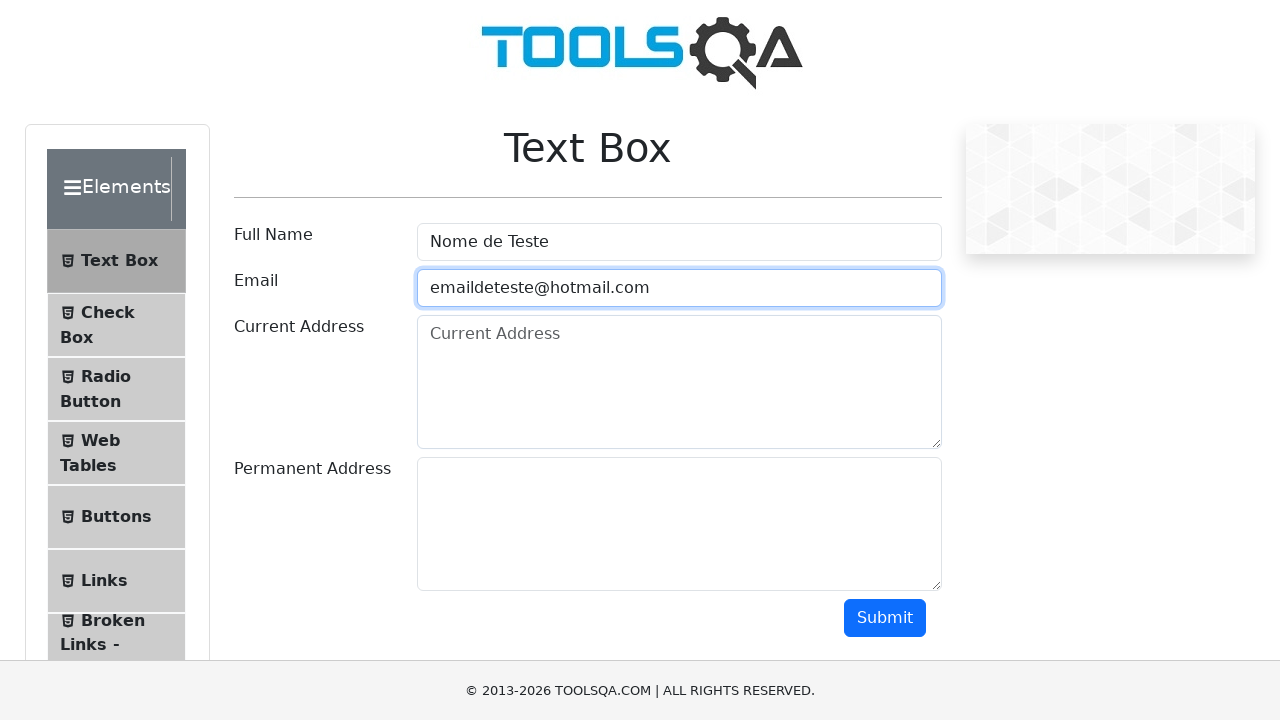

Filled currentAddress field with 'Rua de Teste, 35' on #currentAddress
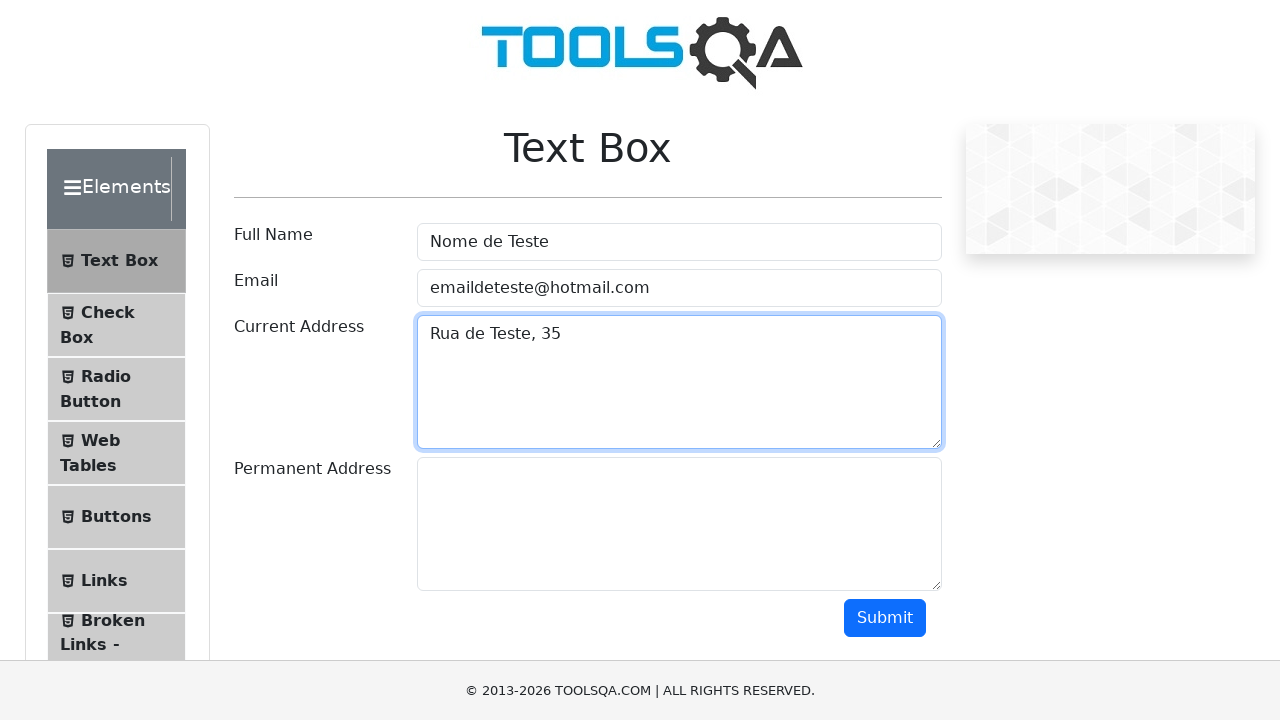

Clicked on permanentAddress field at (679, 524) on #permanentAddress
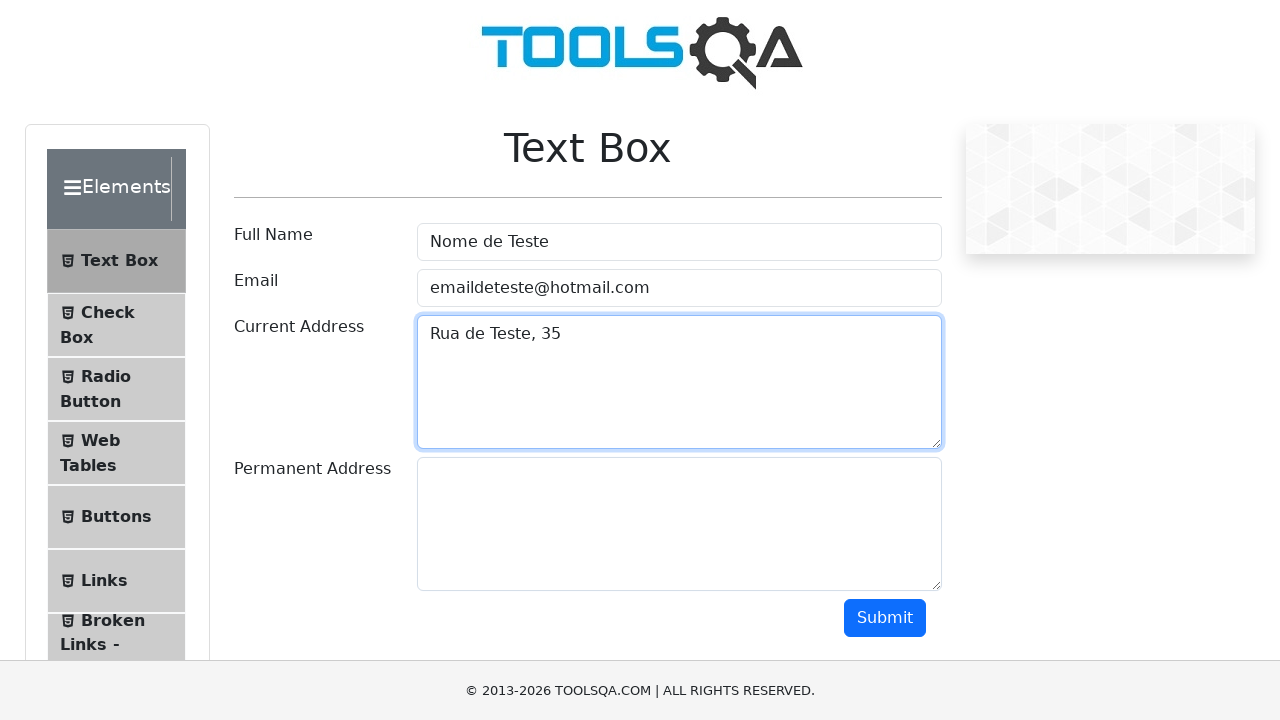

Filled permanentAddress field with 'Rua de Teste, 36' on #permanentAddress
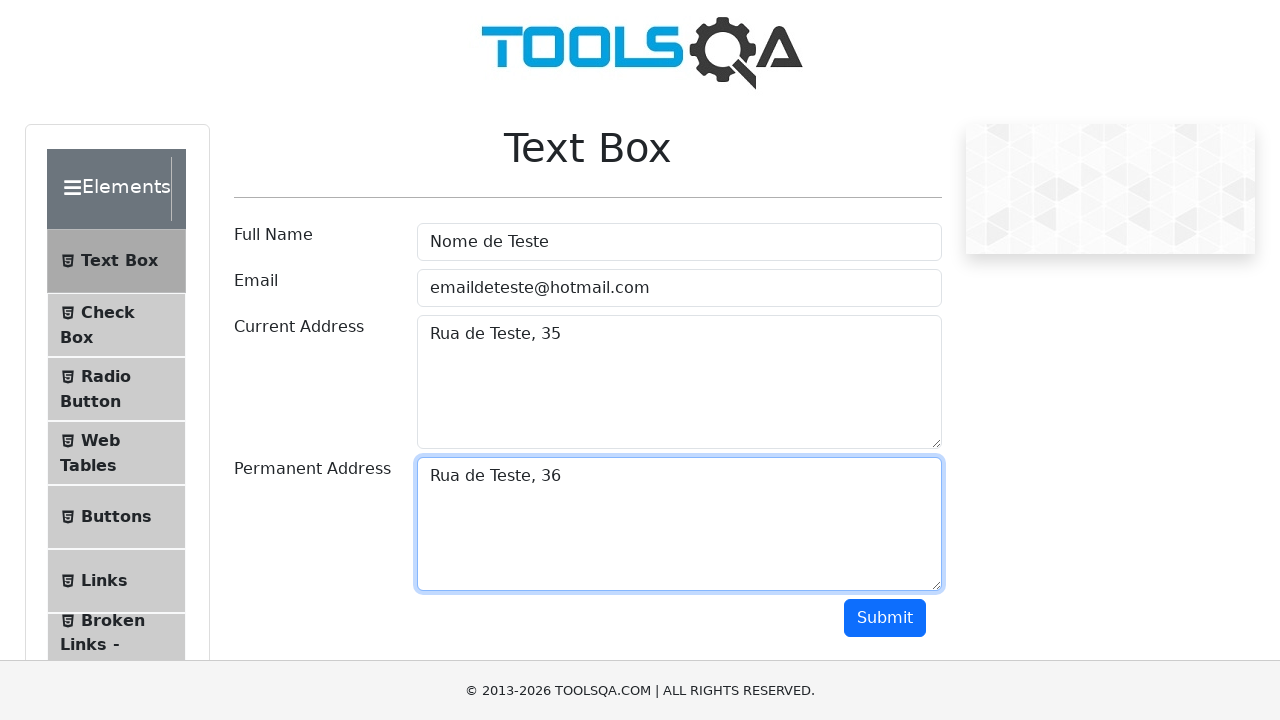

Clicked submit button to submit the form at (885, 618) on #submit
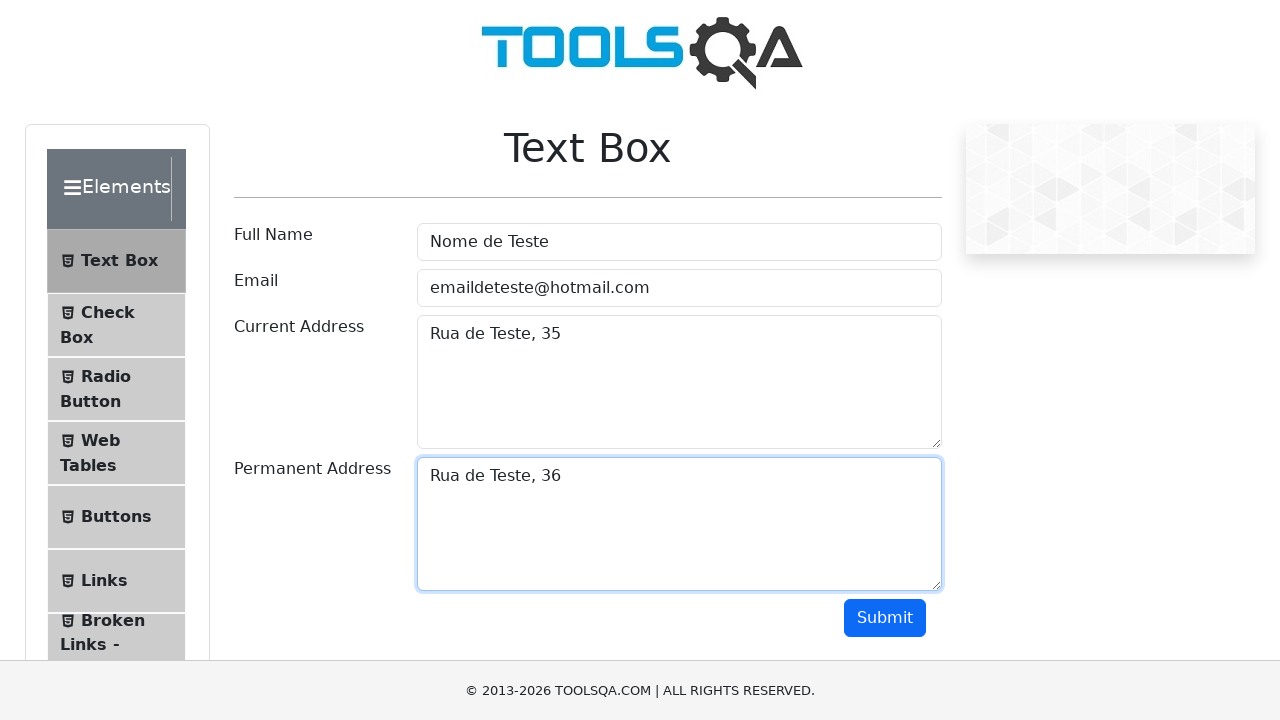

Hovered over submit button at (885, 618) on #submit
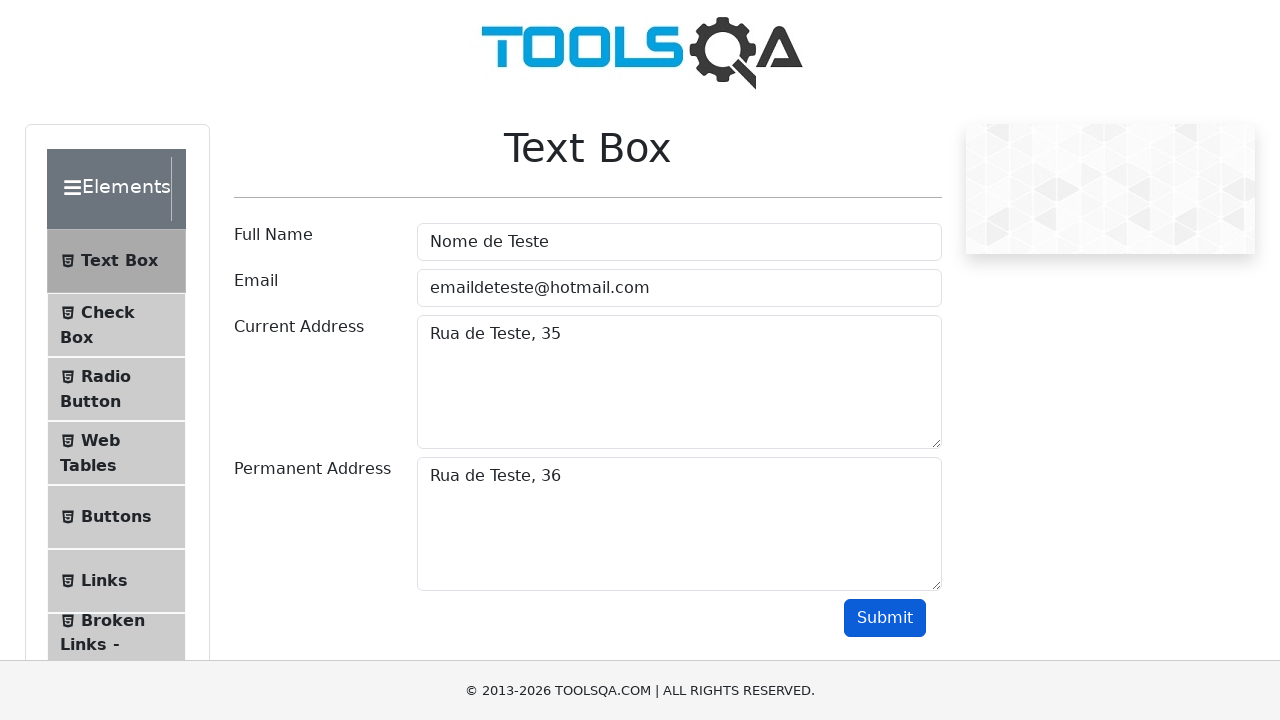

Clicked on name output element at (588, 360) on #name
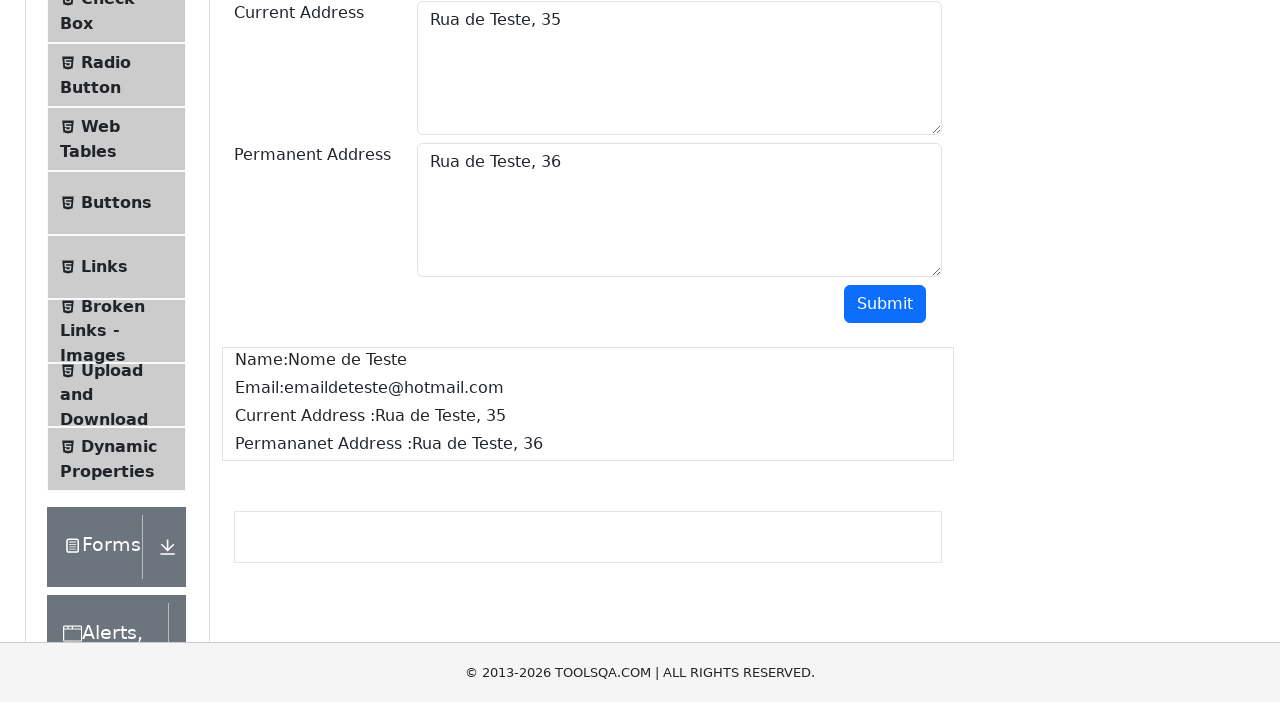

Clicked on email output element at (588, 52) on #email
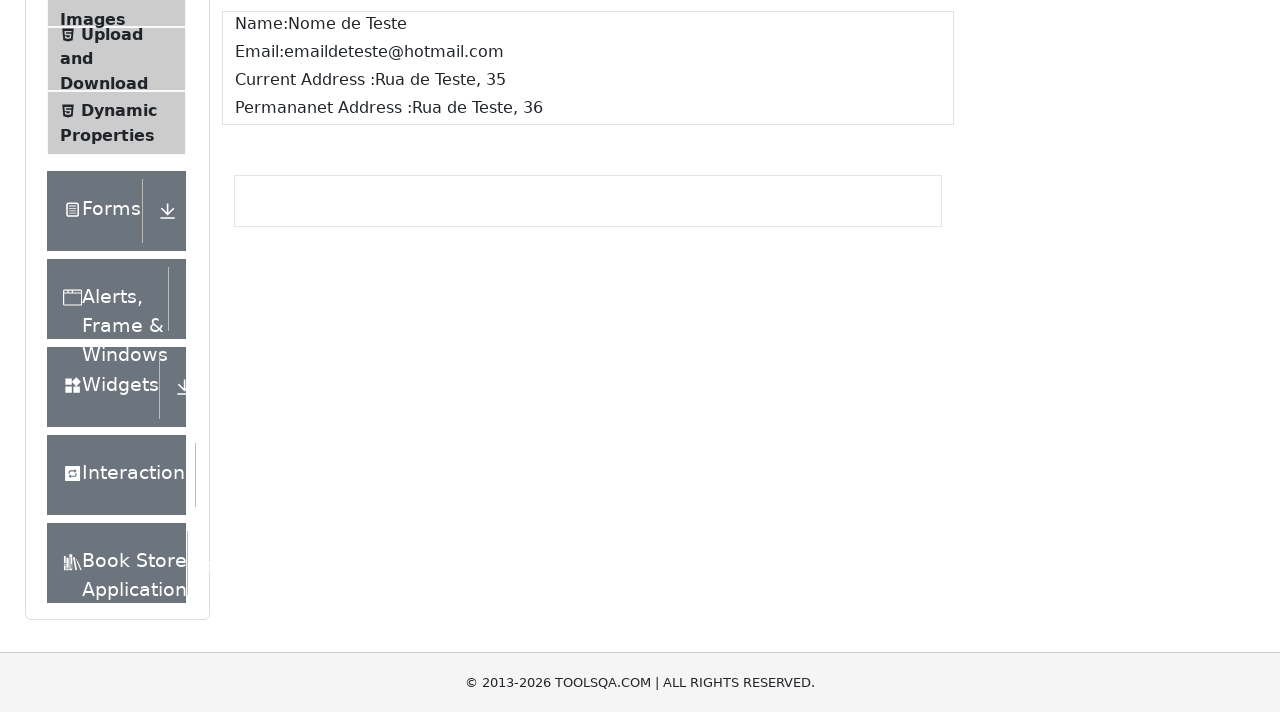

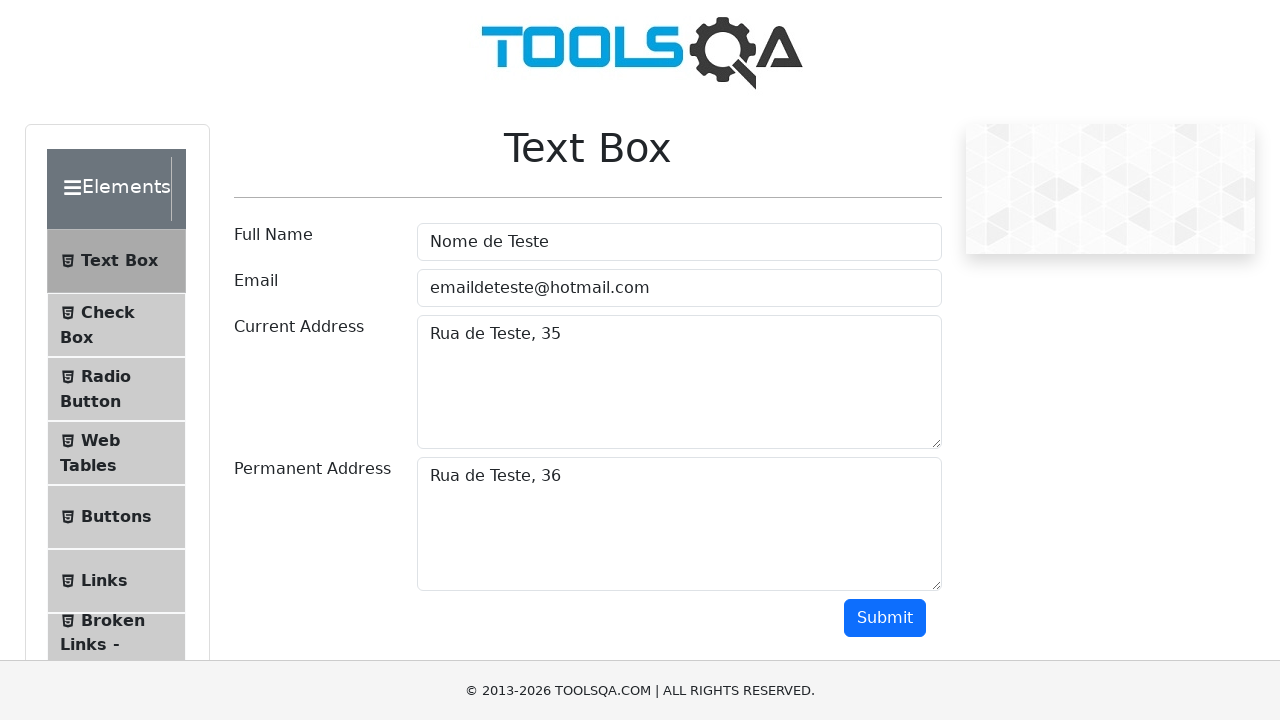